Tests the search functionality by entering a search query and verifying filtered results appear

Starting URL: https://nearcatalog.xyz

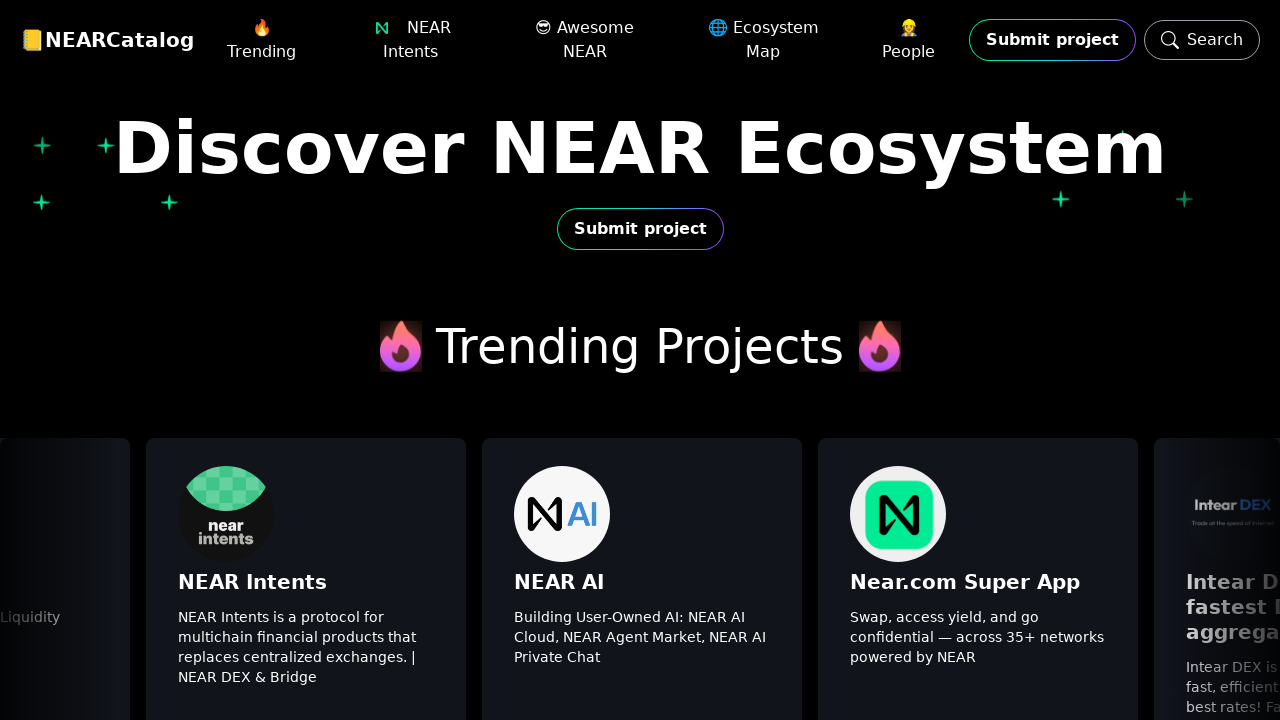

Search input field became visible
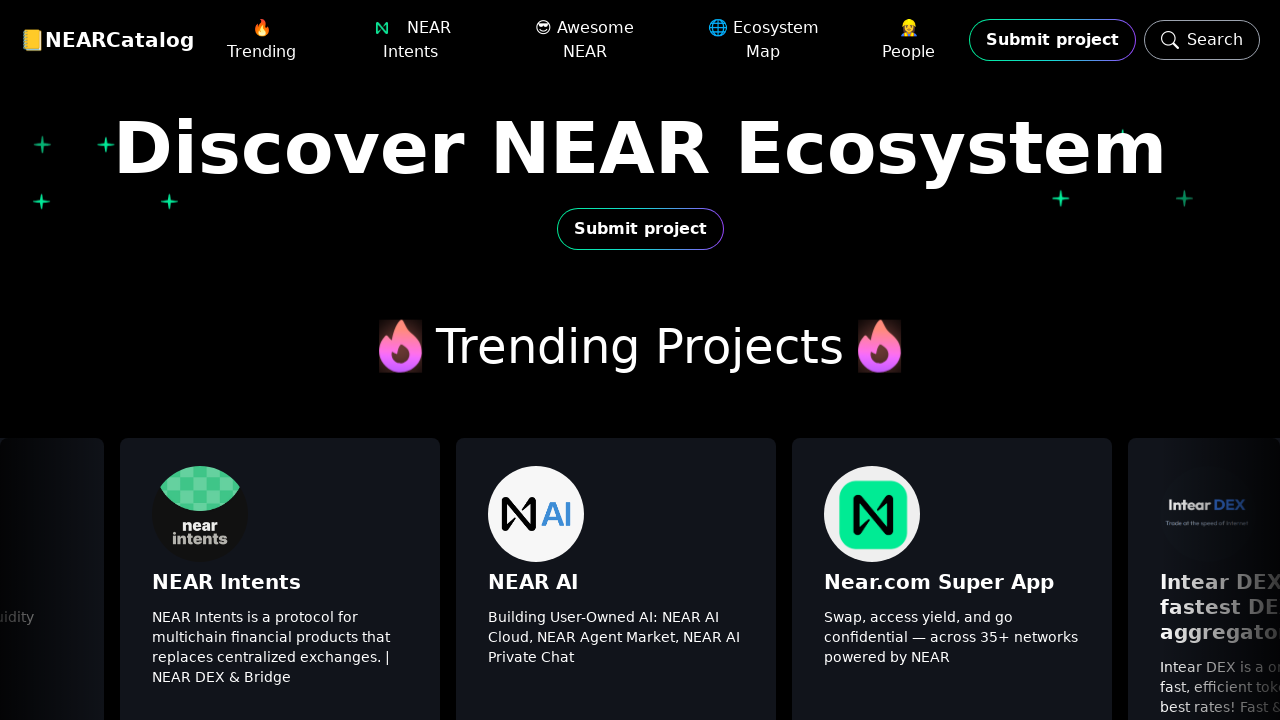

Filled search input with 'build dao' on internal:attr=[placeholder="Search projects"i]
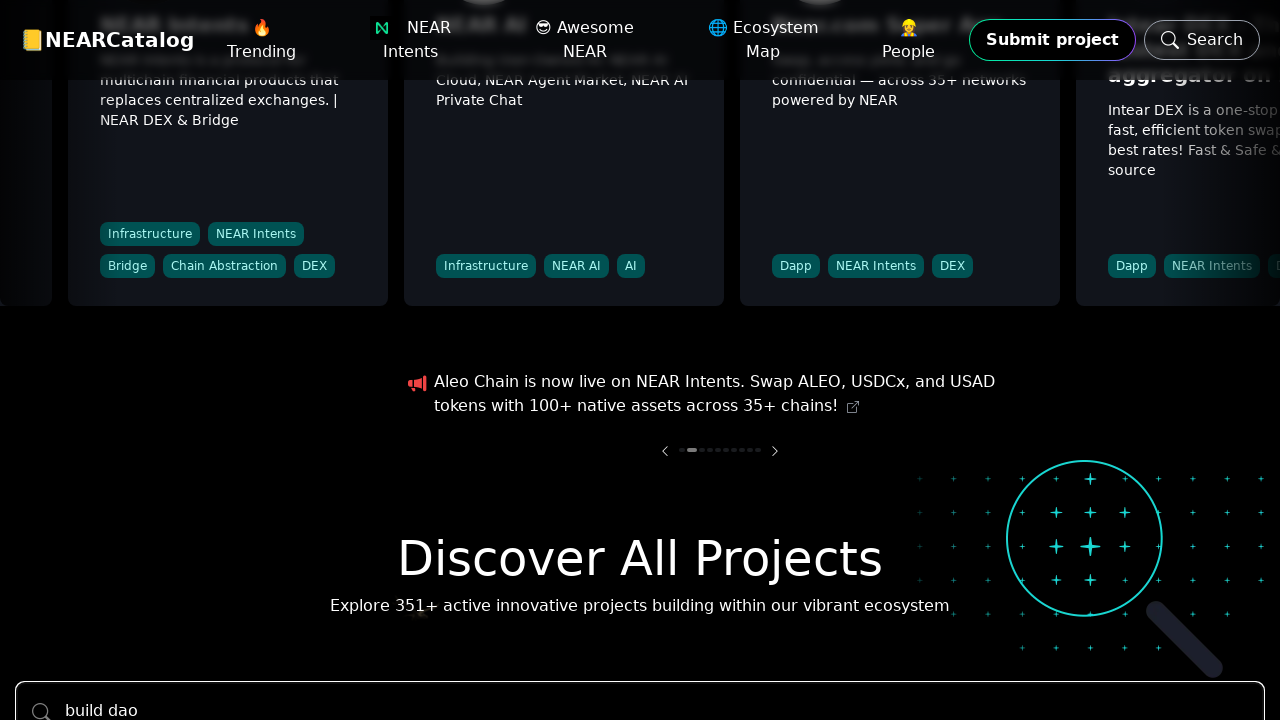

Search results filtered to show 'Build DAO' project
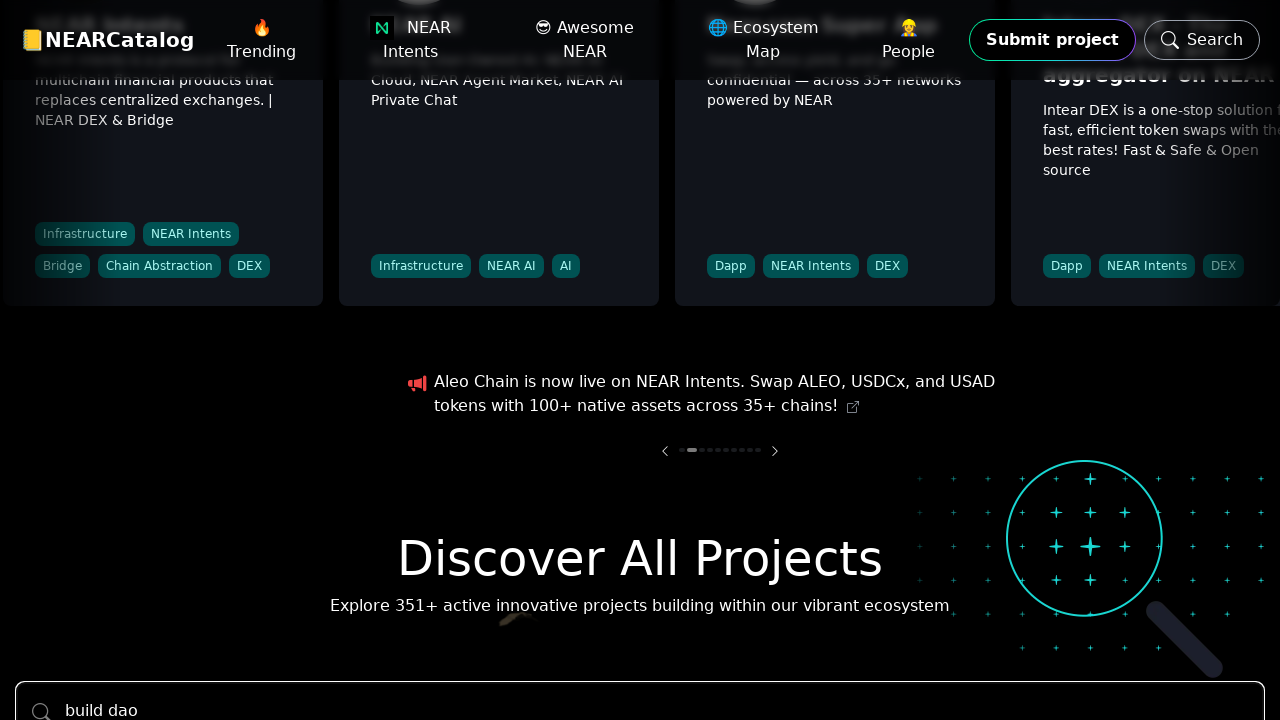

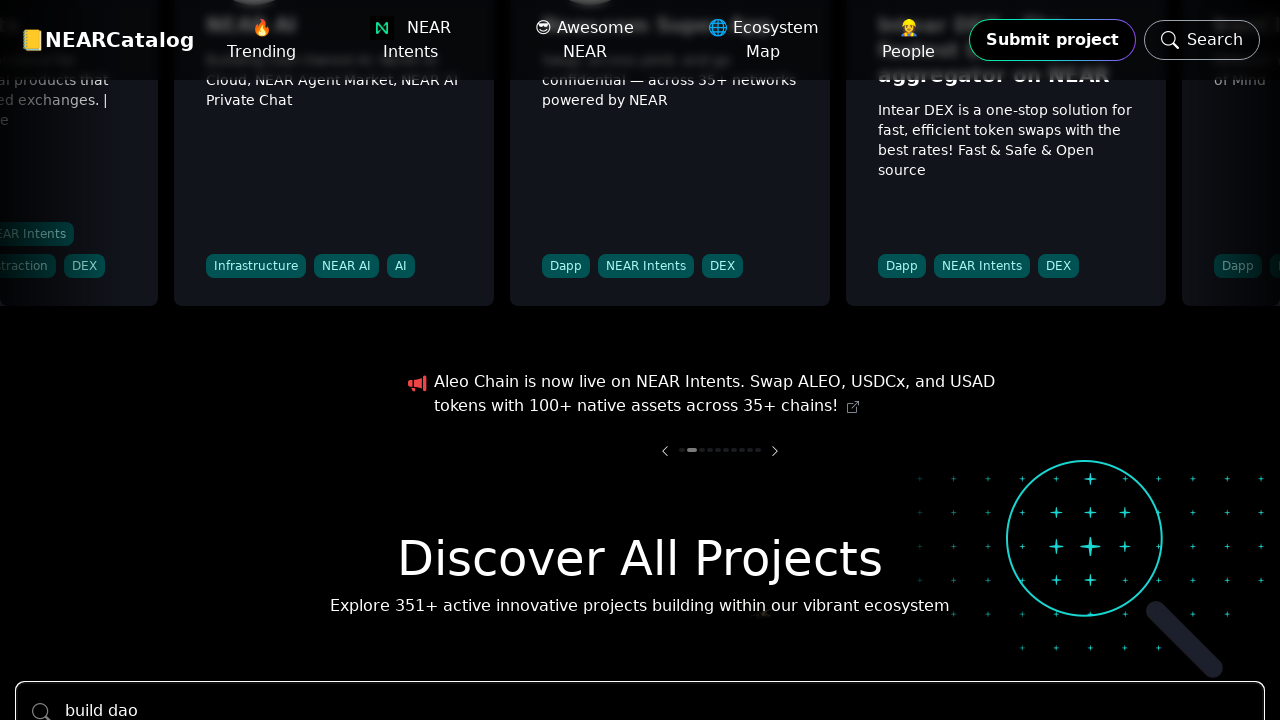